Tests that clicking the simple link opens a new tab that navigates to the target URL

Starting URL: https://demoqa.com/links

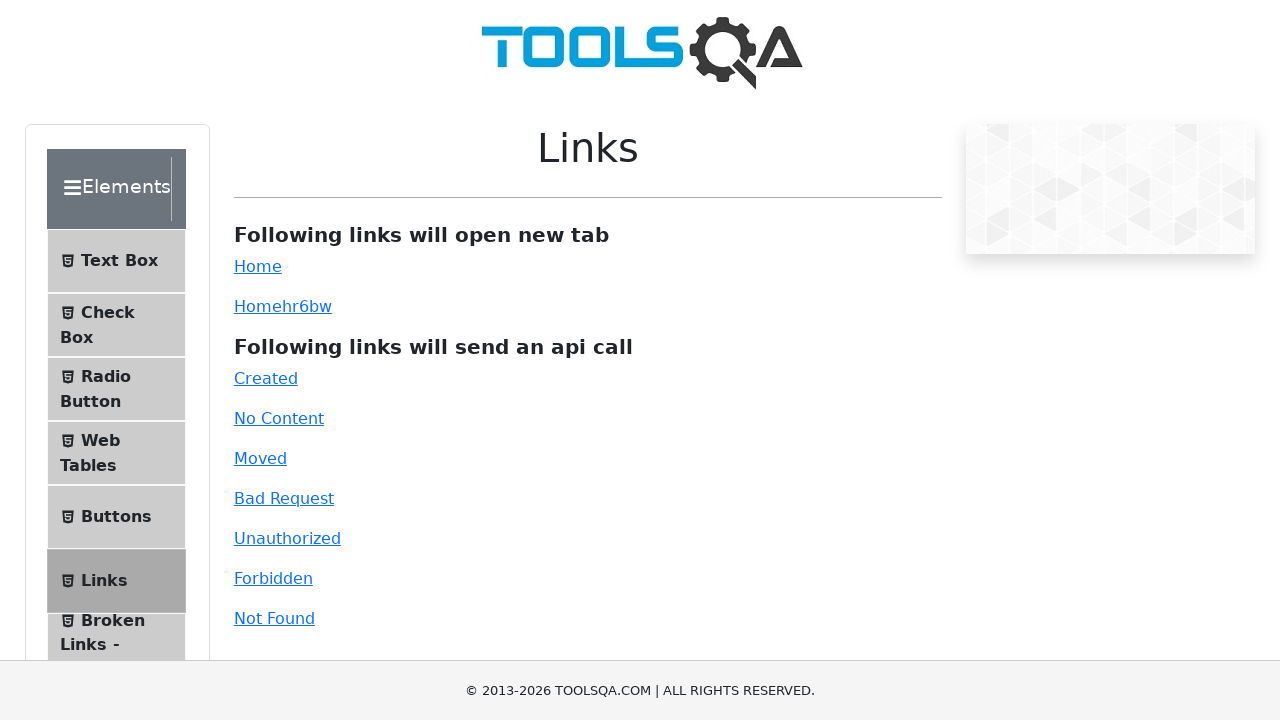

Clicked the simple link to open new tab at (258, 266) on xpath=//a[@id="simpleLink"]
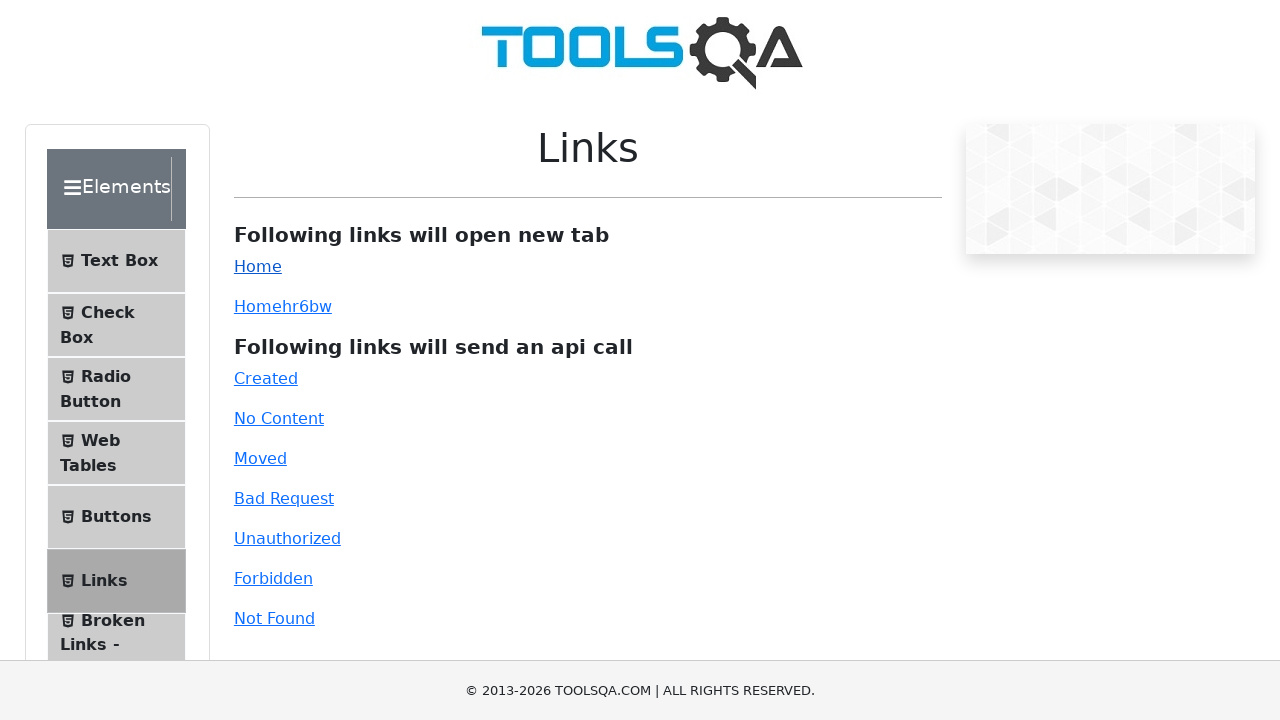

New tab opened and captured
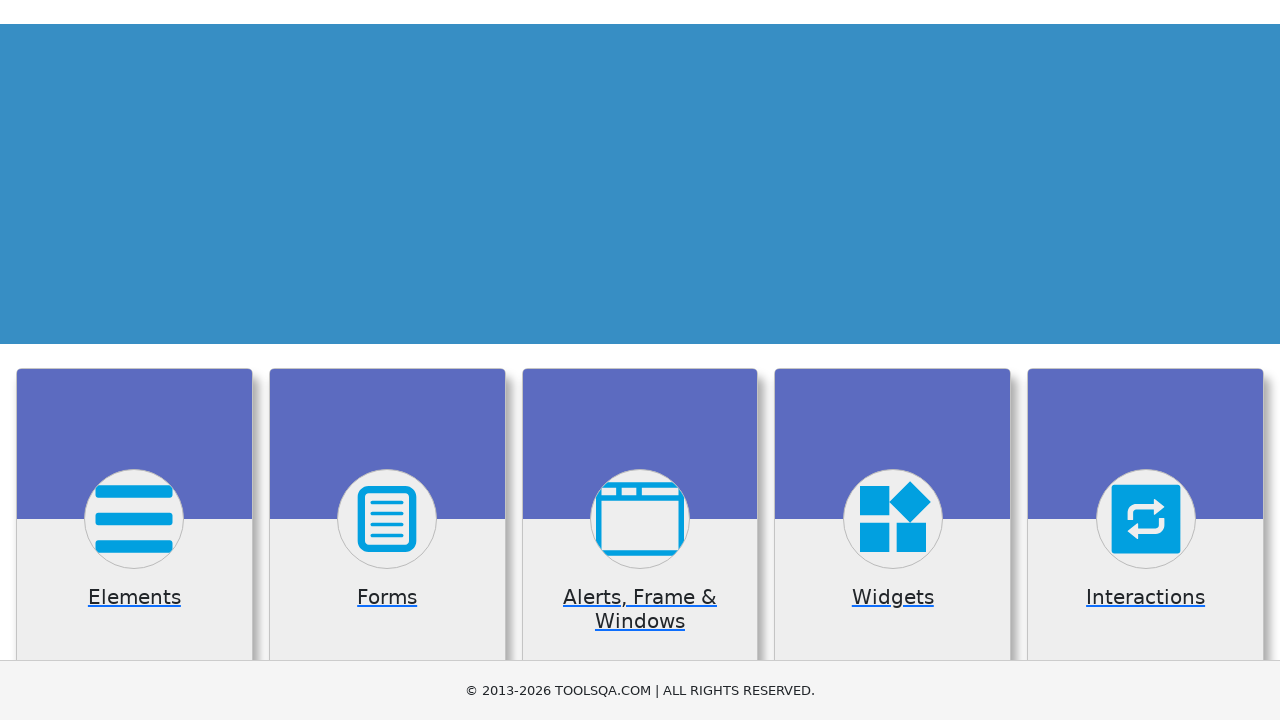

New tab finished loading
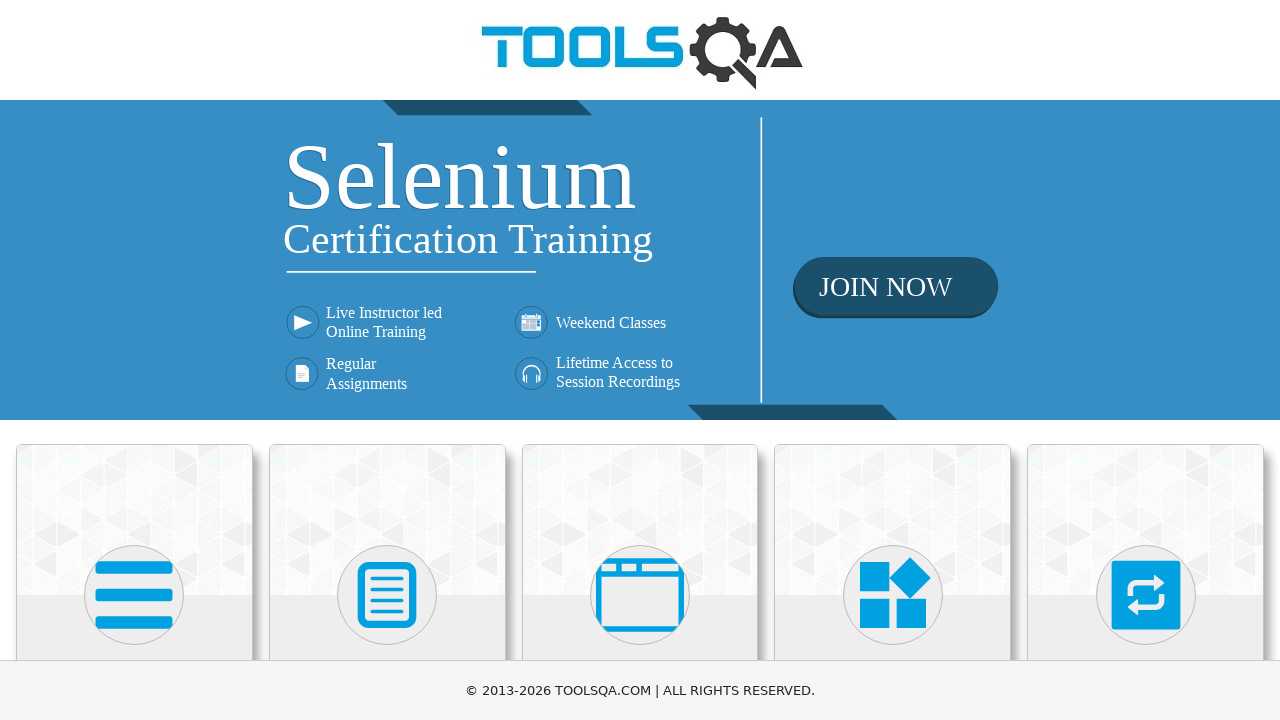

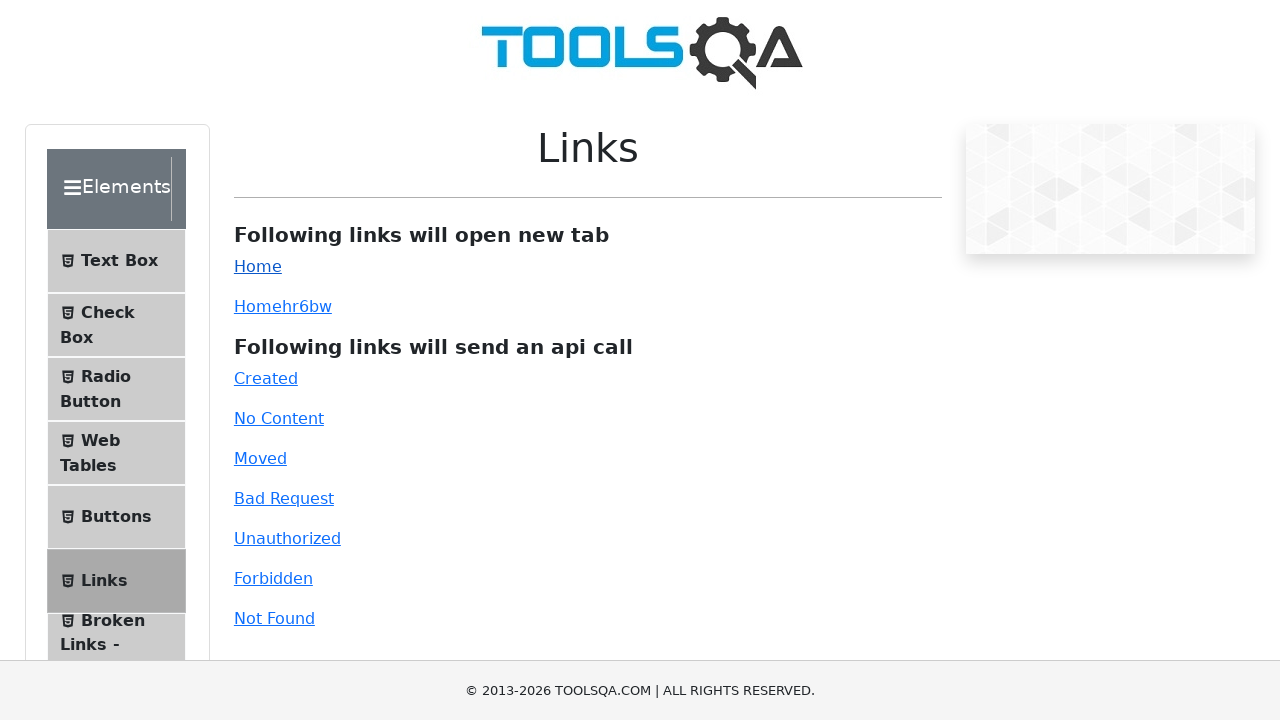